Tests frame handling by navigating through nested frames, selecting dropdown options, filling form fields, and checking checkboxes

Starting URL: https://www.hyrtutorials.com/p/frames-practice.html

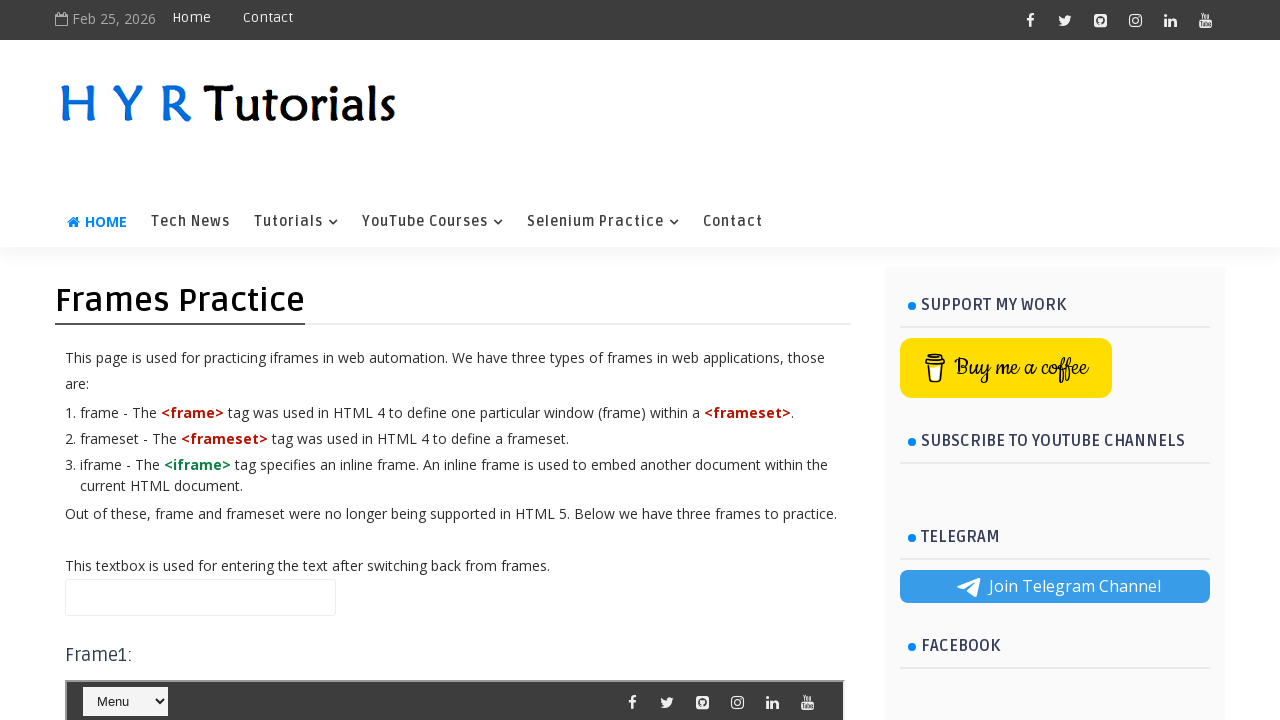

Located frame3 (#frm3)
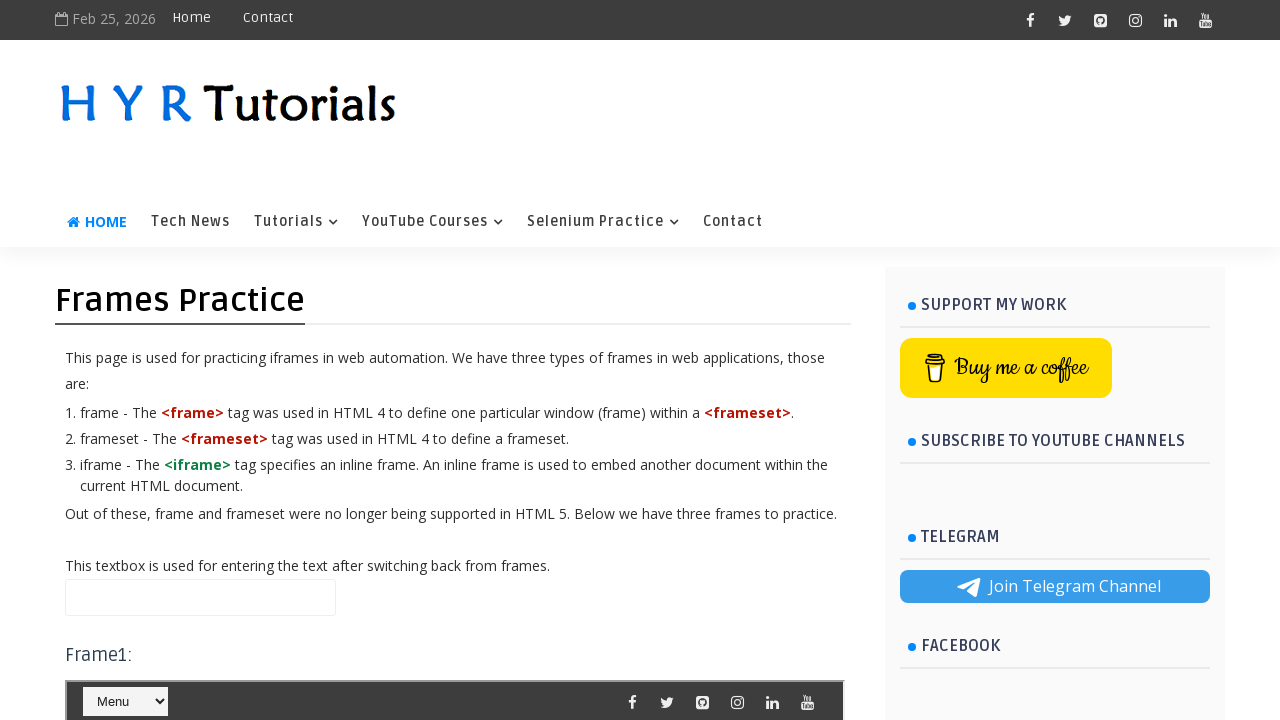

Located nested frame1 (#frm1) within frame3
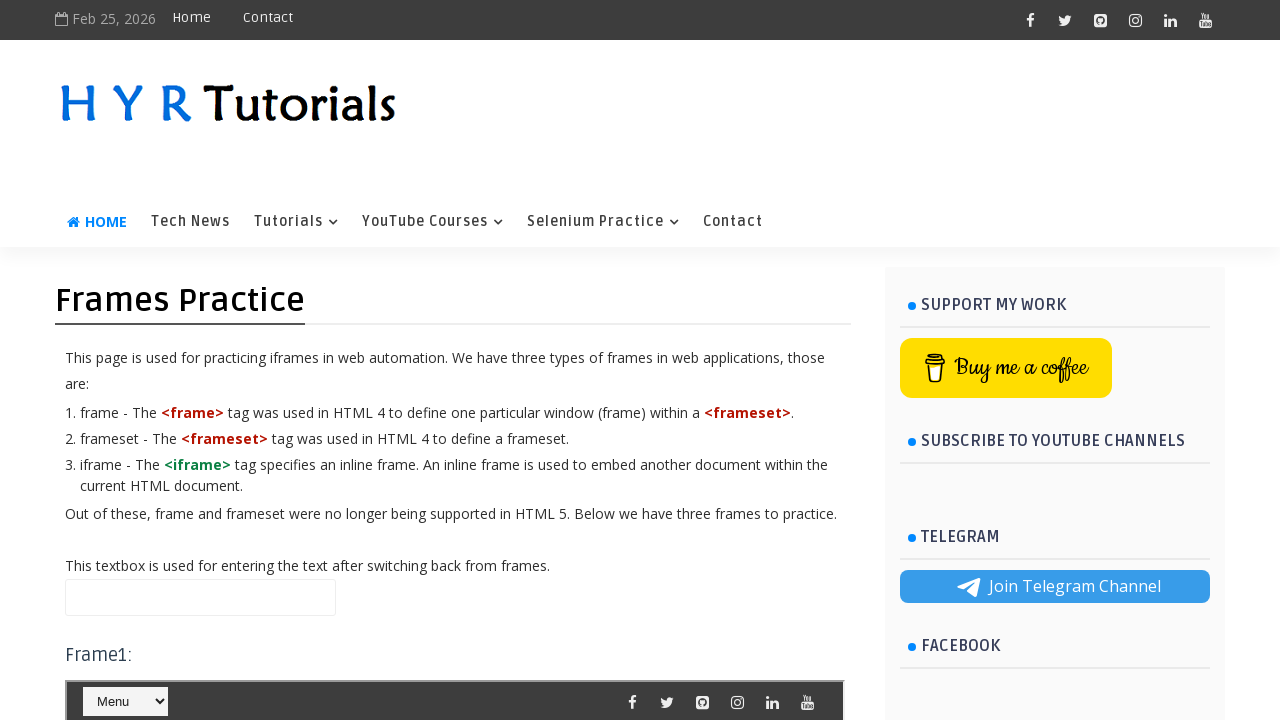

Selected second option from course dropdown in frame1 on #frm3 >> internal:control=enter-frame >> #frm1 >> internal:control=enter-frame >
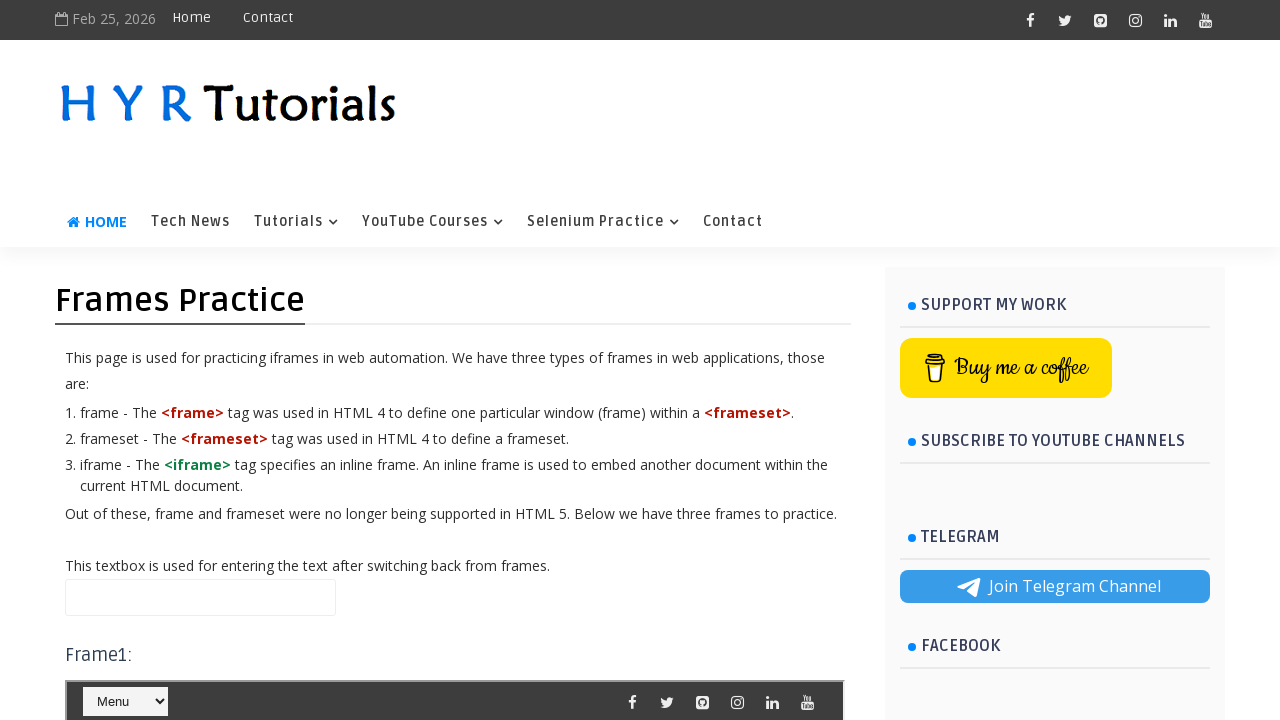

Located frame2 (#frm2), sibling of frame1 within frame3
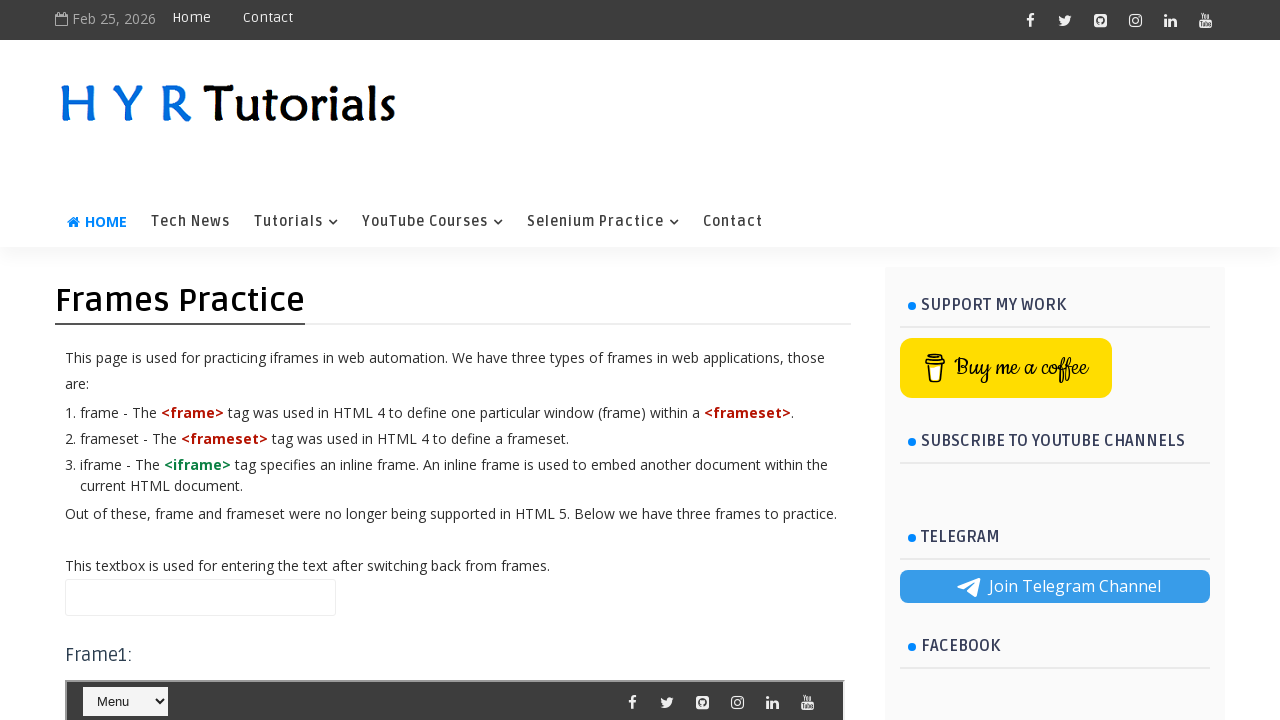

Filled first name field with 'abcd' in frame2 on #frm3 >> internal:control=enter-frame >> #frm2 >> internal:control=enter-frame >
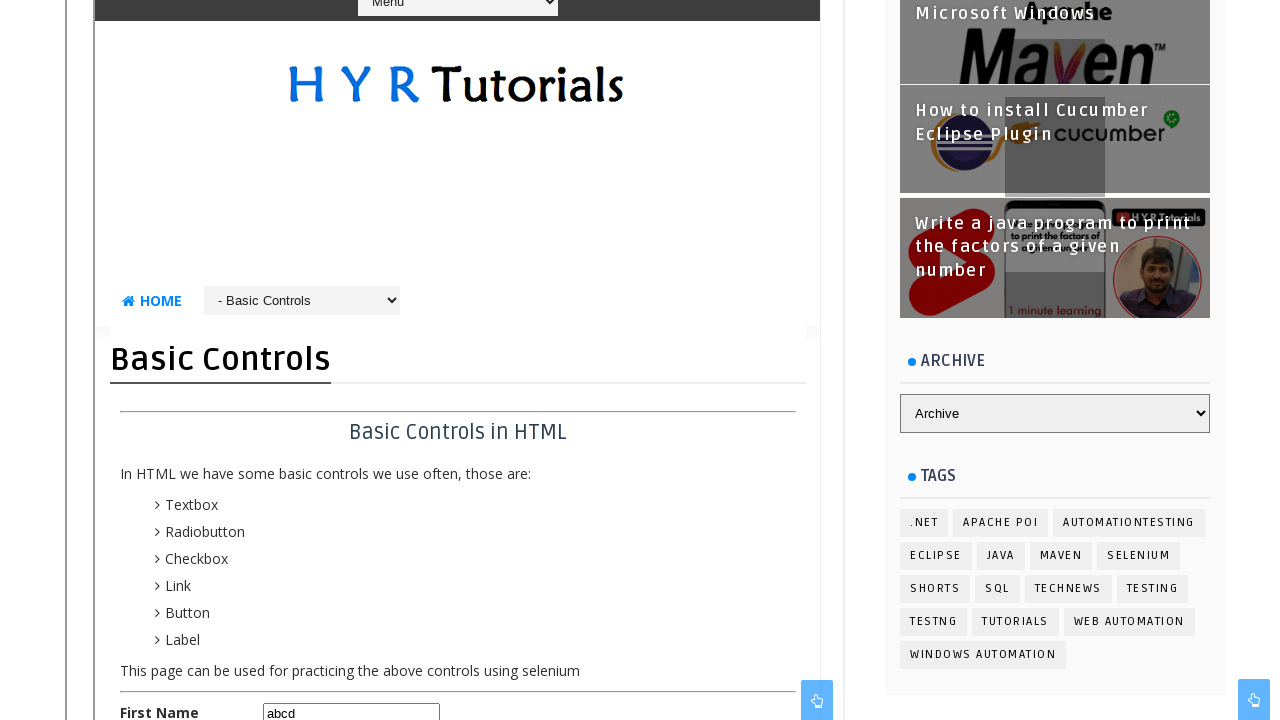

Filled last name field with 'xyz' in frame2 on #frm3 >> internal:control=enter-frame >> #frm2 >> internal:control=enter-frame >
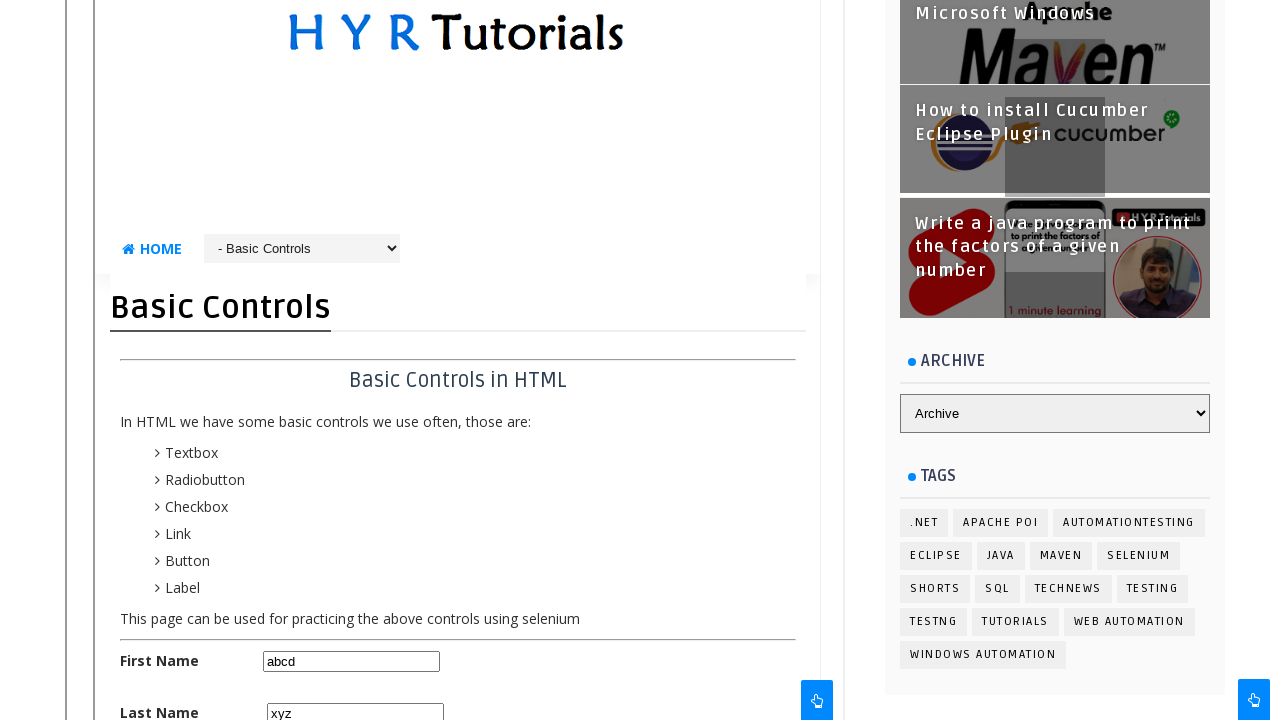

Clicked Spanish checkbox in frame2 at (507, 121) on #frm3 >> internal:control=enter-frame >> #frm2 >> internal:control=enter-frame >
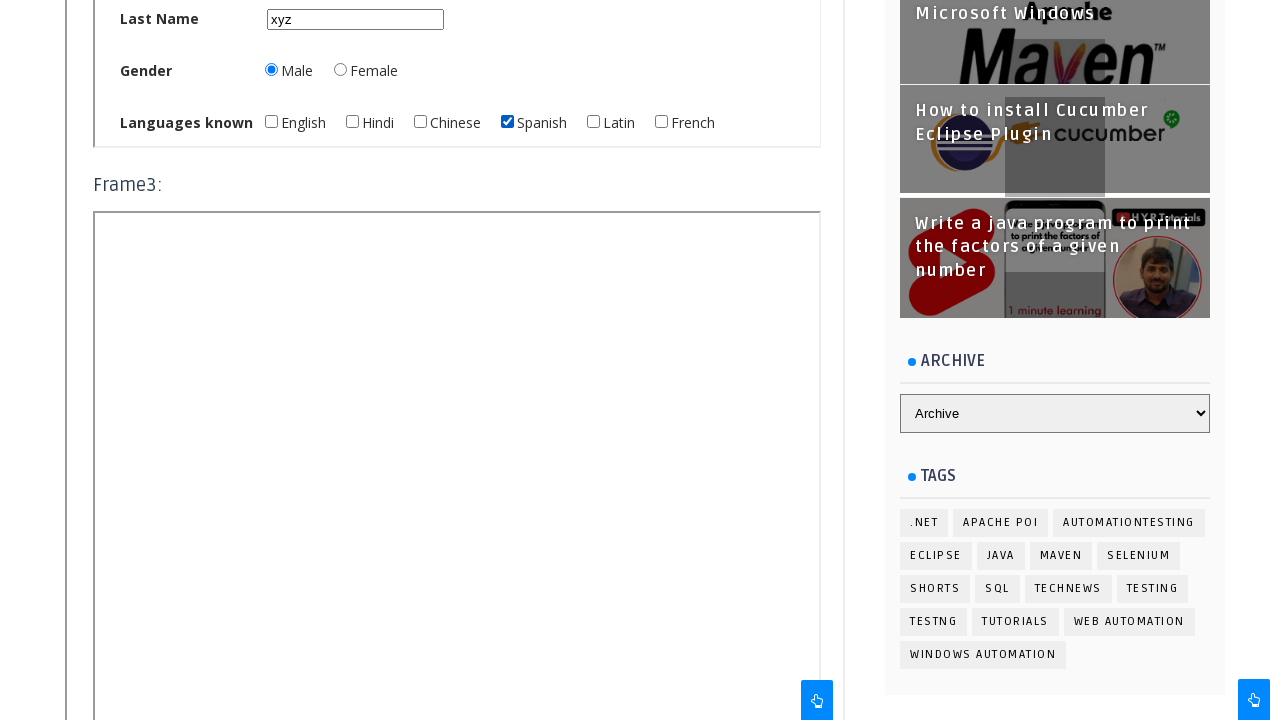

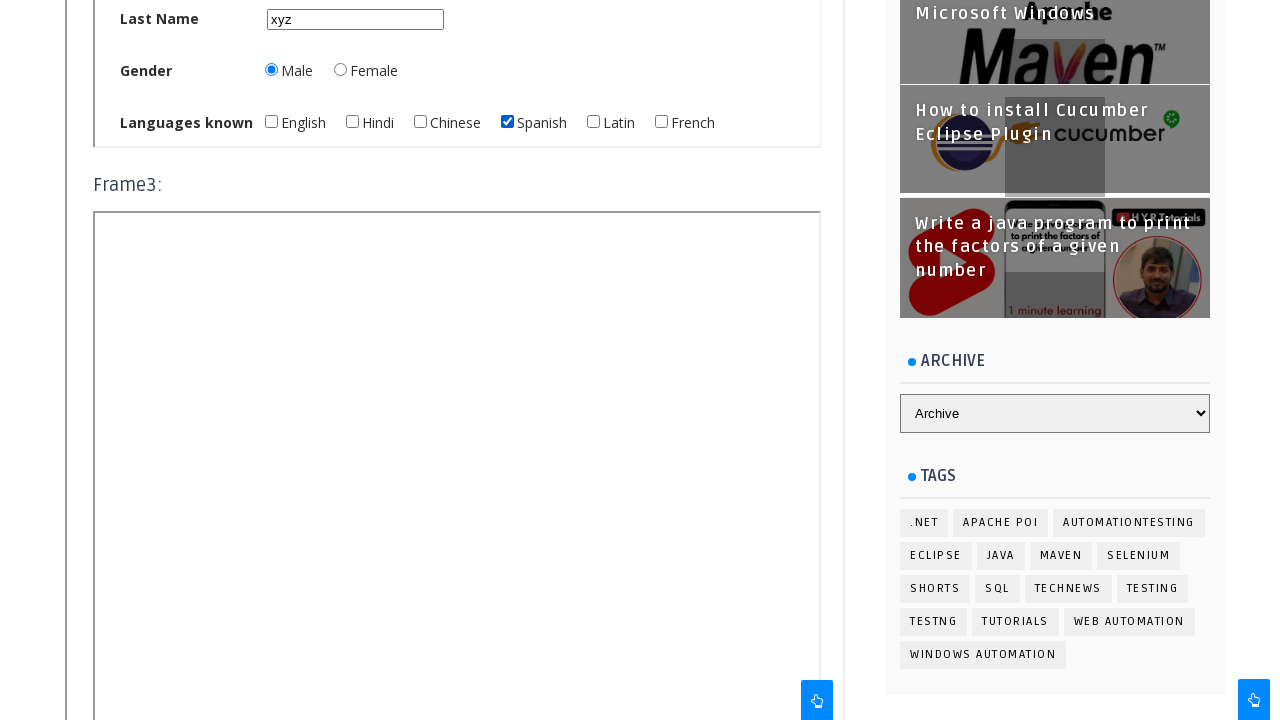